Tests various Selenium locator strategies on a practice website by filling login forms, triggering password reset flow, and completing the full form submission process.

Starting URL: https://rahulshettyacademy.com/locatorspractice/

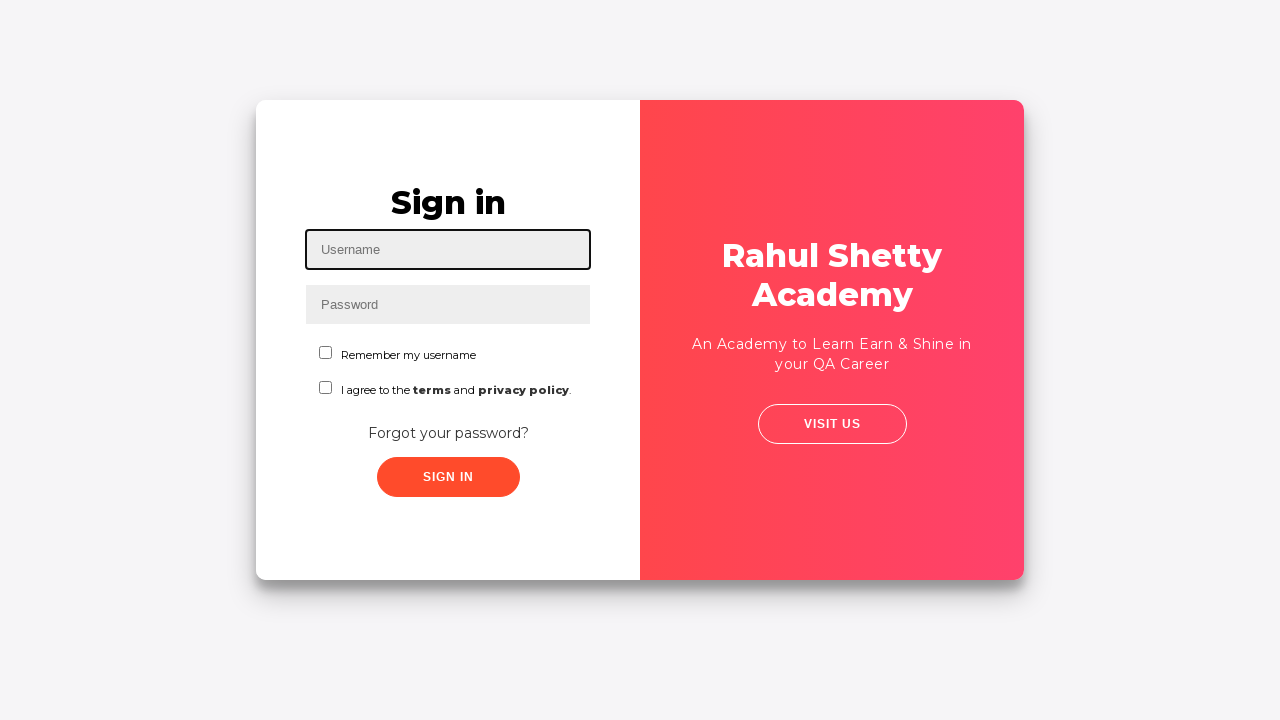

Filled username field with 'kara' using id selector on #inputUsername
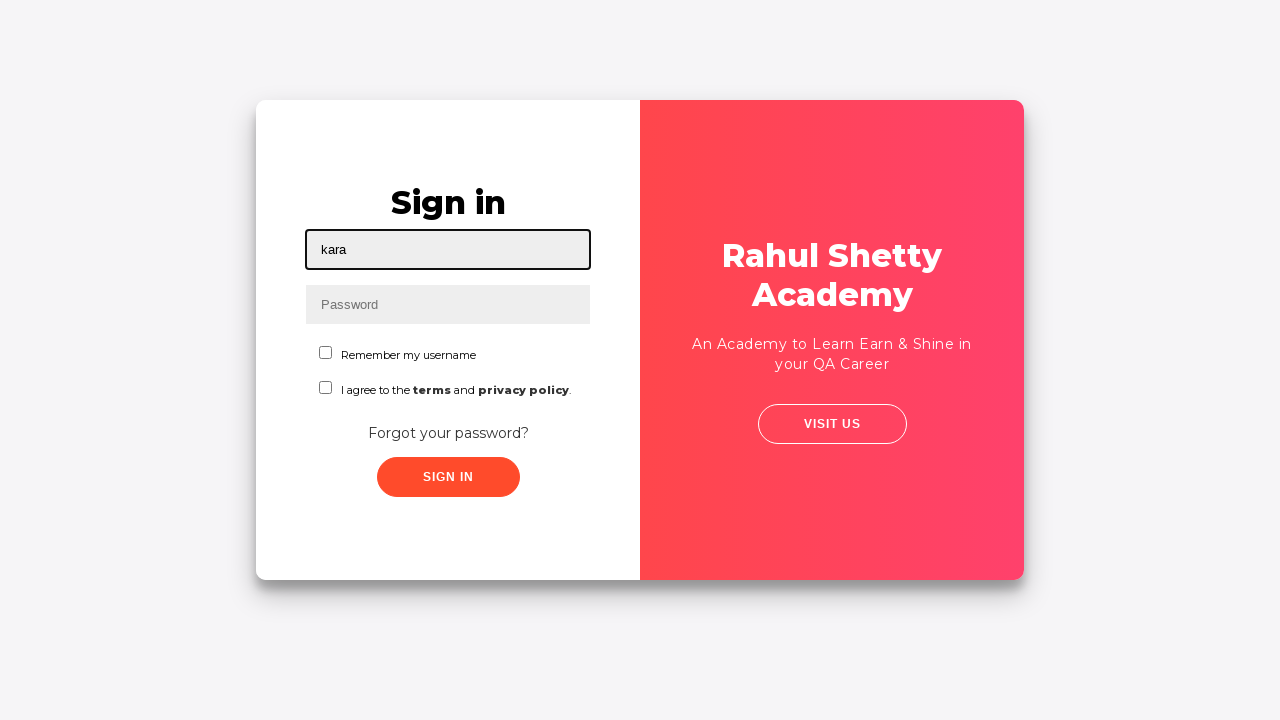

Filled password field with '5355159' using name selector on input[name='inputPassword']
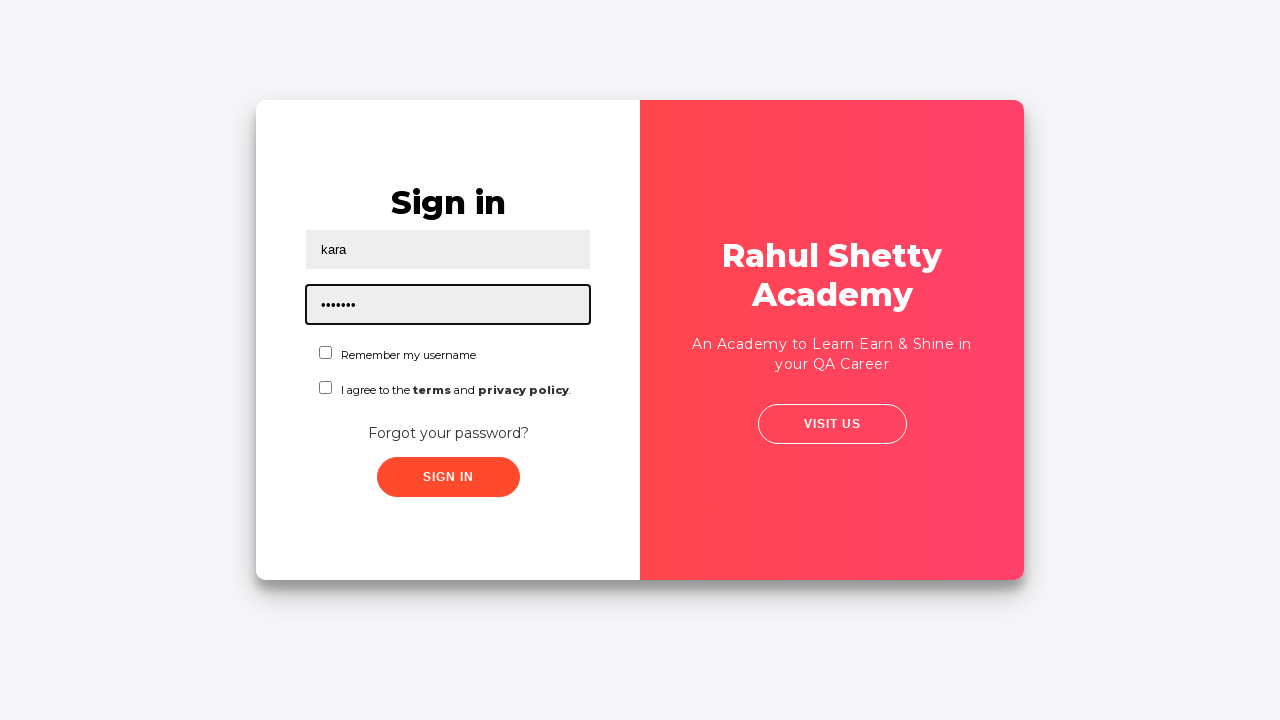

Clicked sign in button using class selector at (448, 477) on .signInBtn
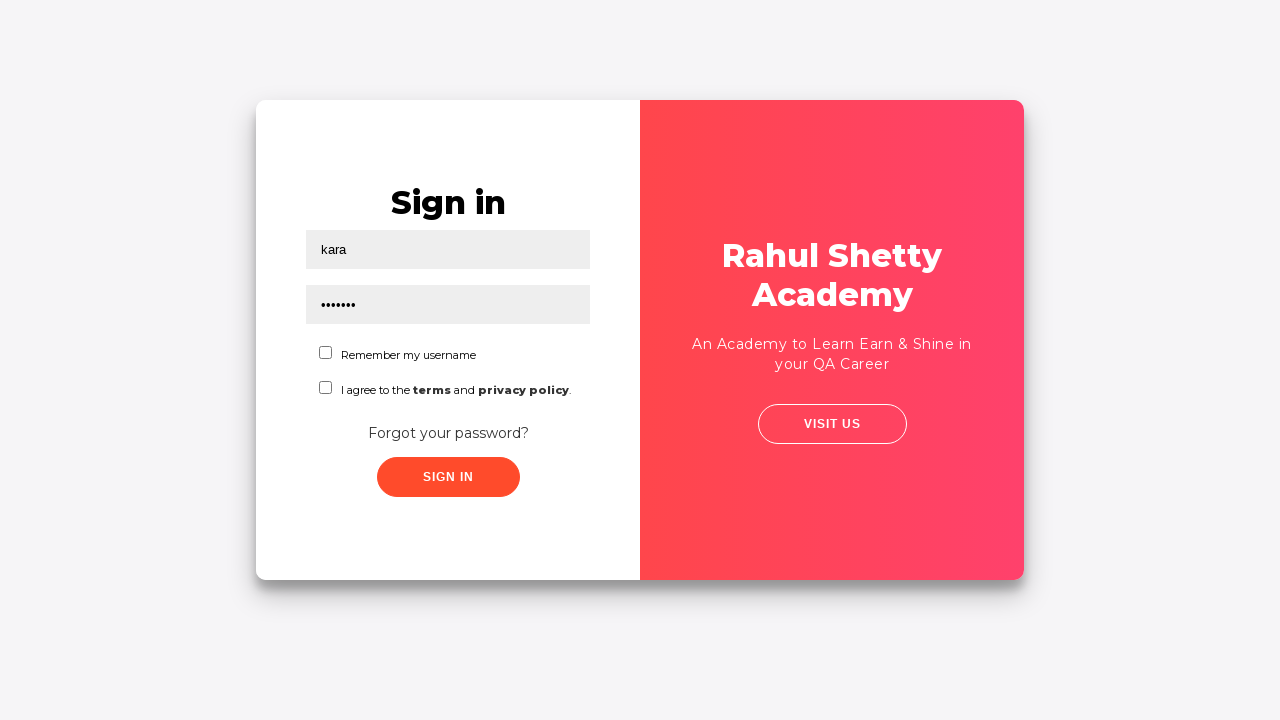

Error message appeared on login page
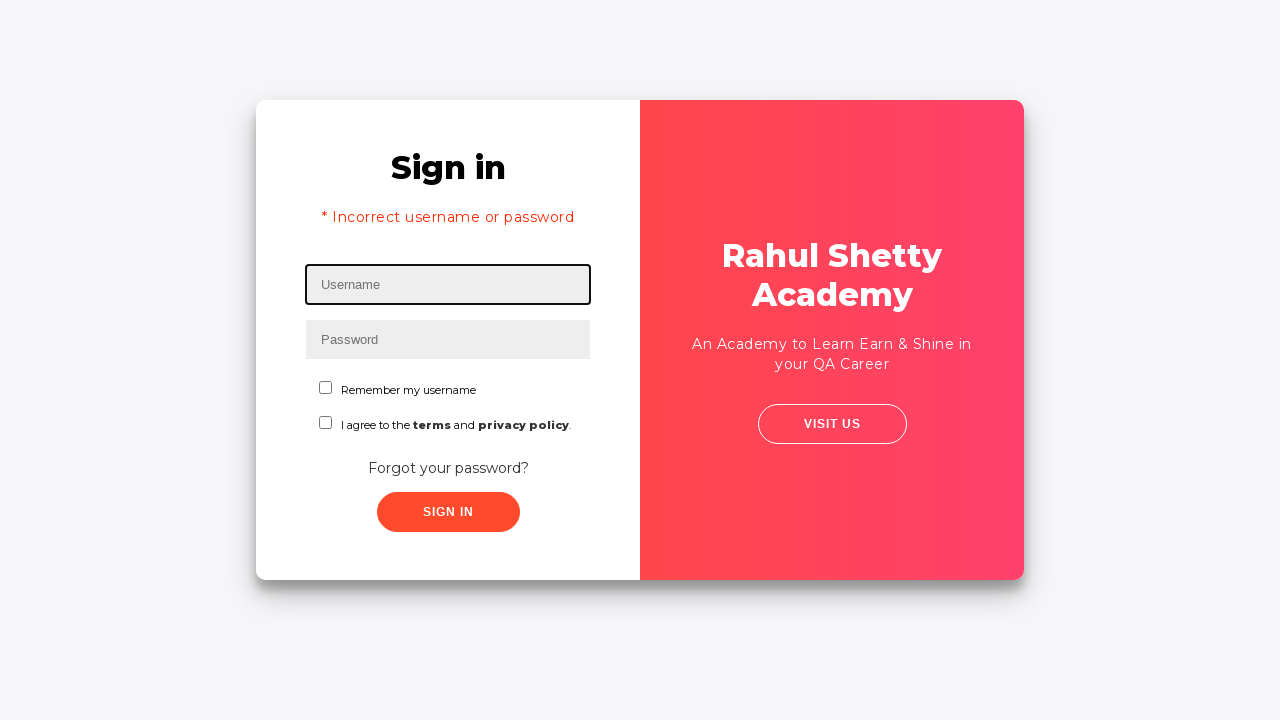

Clicked 'Forgot your password?' link to open password reset form at (448, 468) on text=Forgot your password?
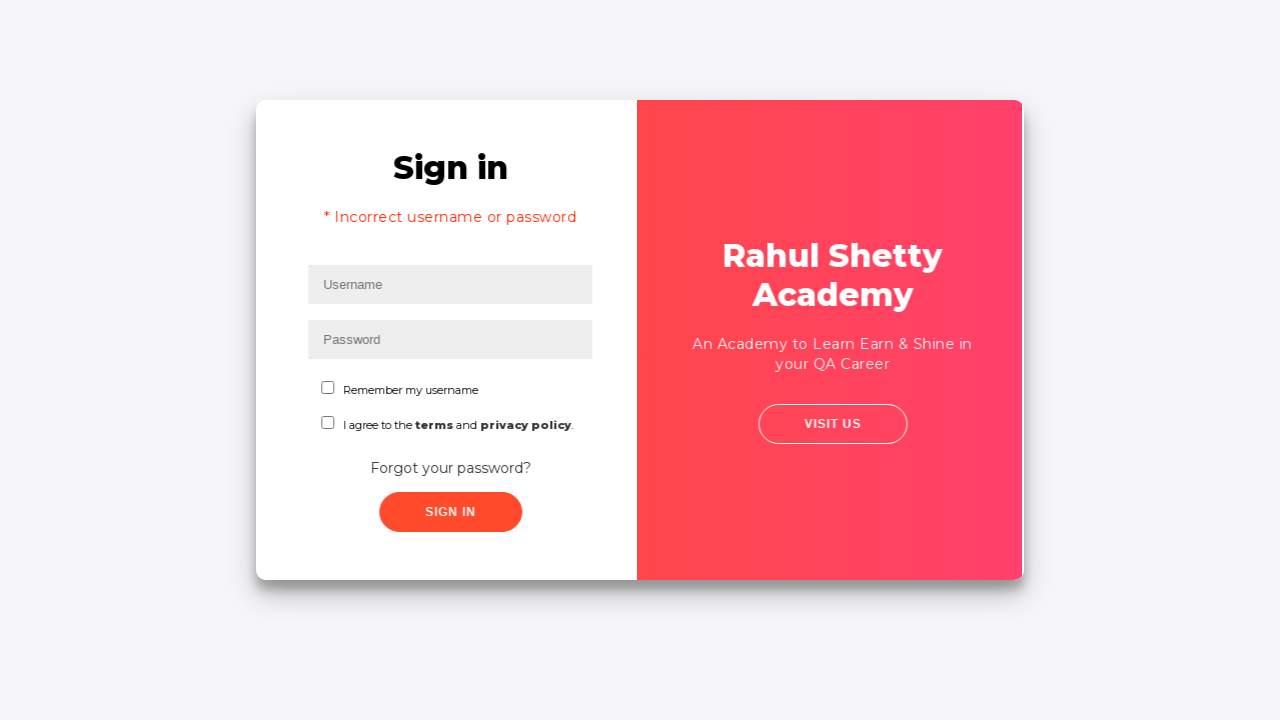

Filled name field with 'fatih' in password reset form on input[placeholder='Name']
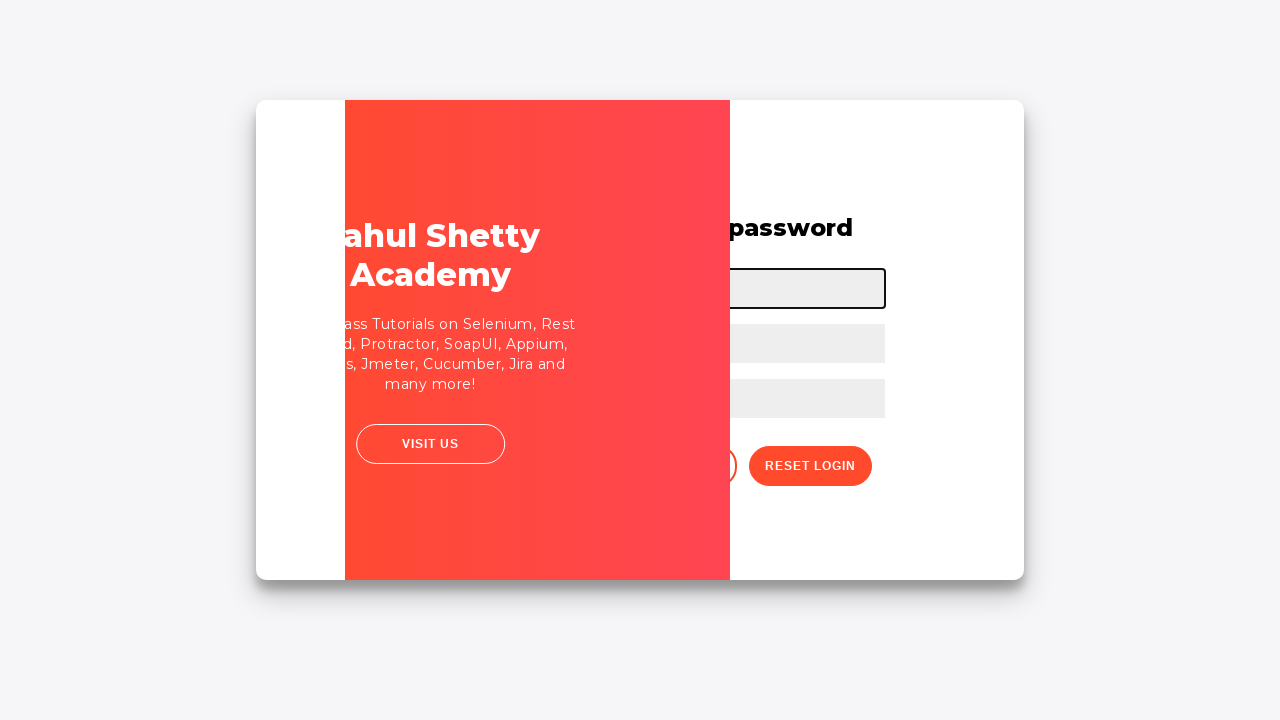

Filled email field with 'fatih@karamail.com' on input[placeholder='Email']
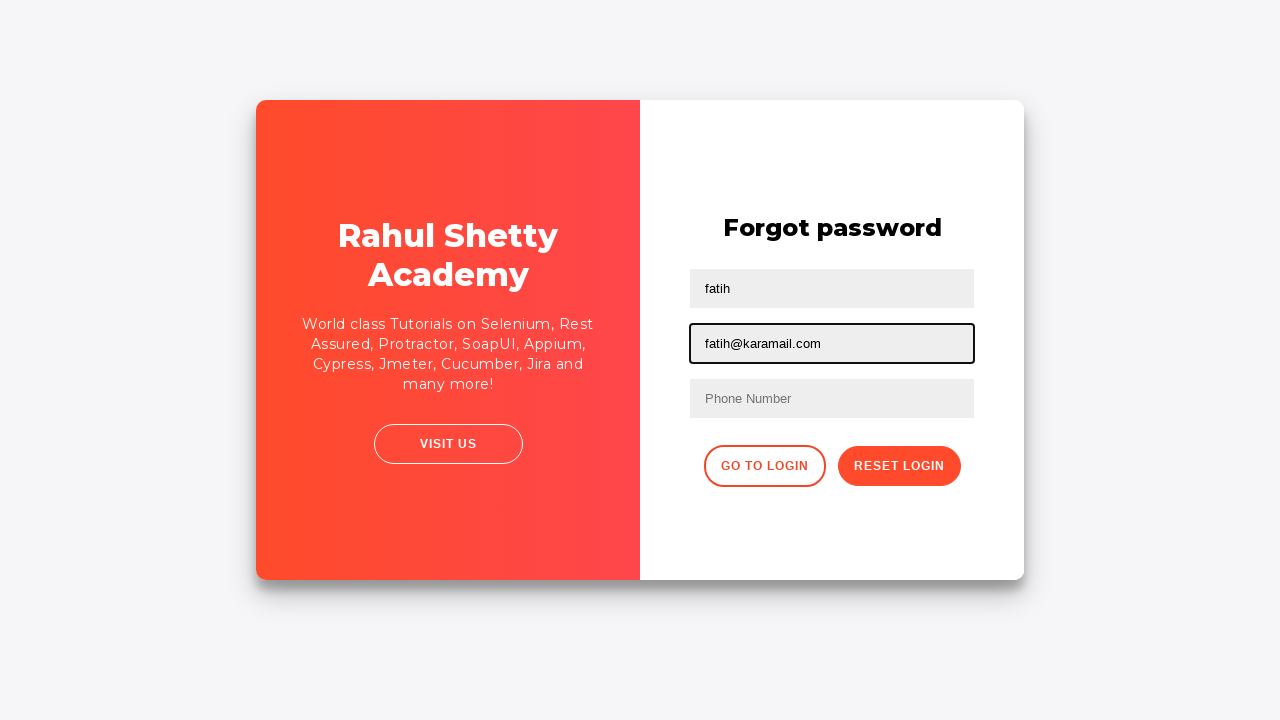

Cleared email field using nth-child selector on input[type='text']:nth-child(3)
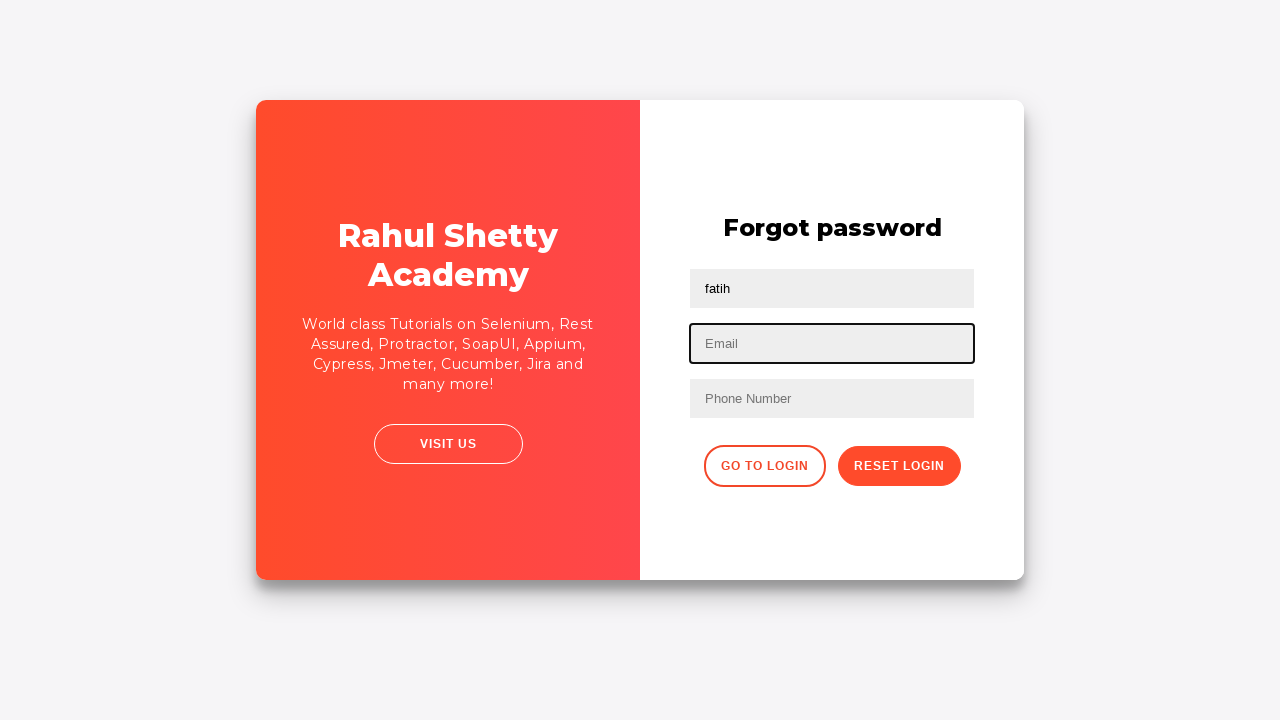

Filled email field with 'kara@gmail.com' using XPath selector on //input[@type='text'][2]
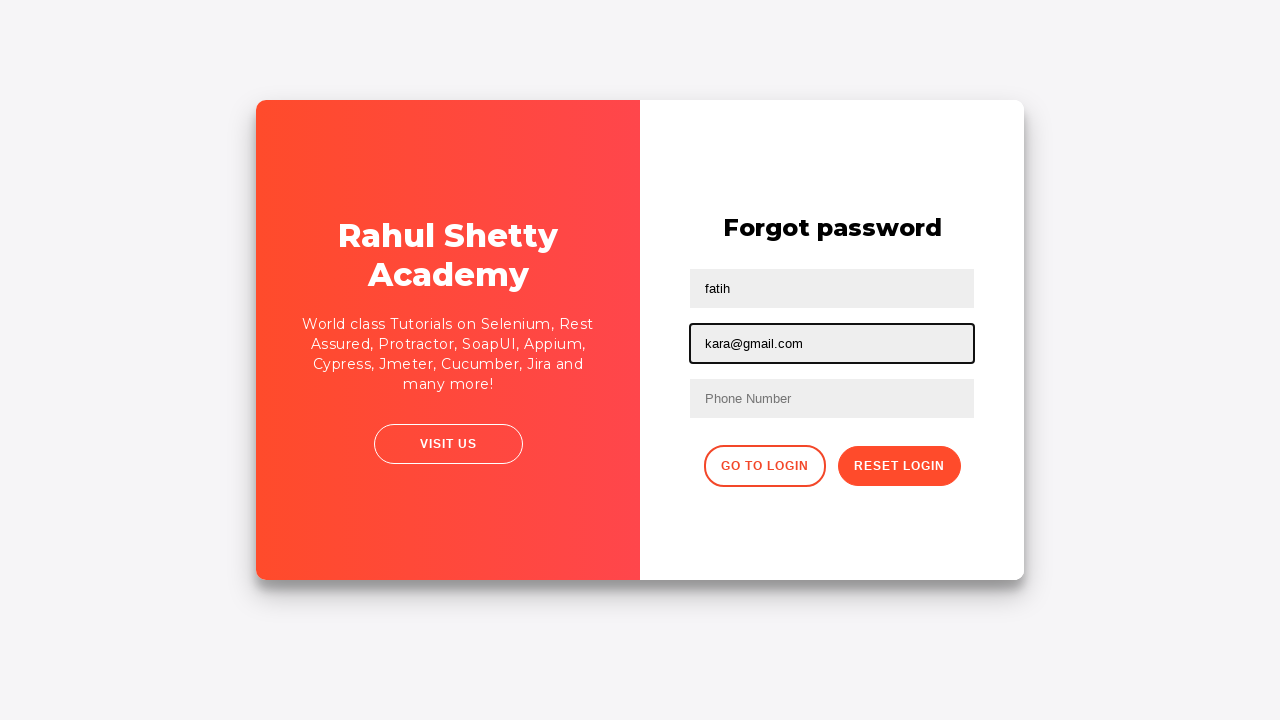

Filled phone number field with '123456789' using XPath selector on //form/input[3]
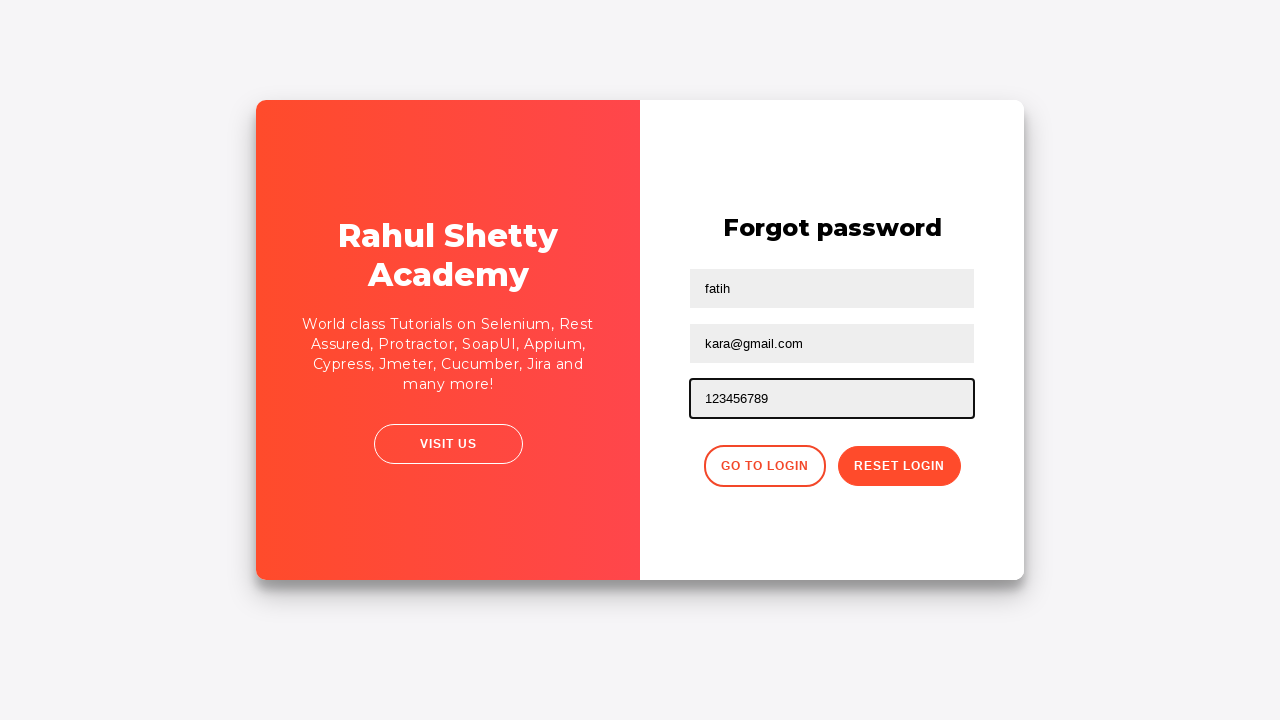

Clicked reset password button at (899, 466) on .reset-pwd-btn
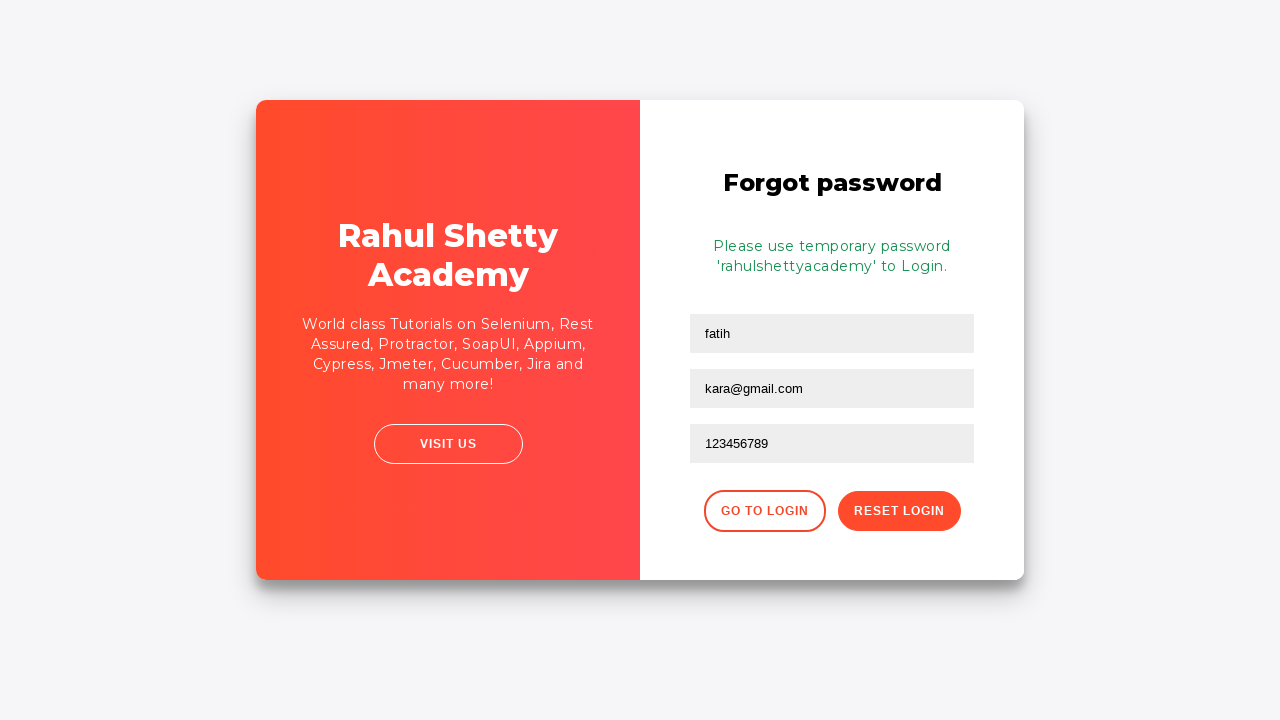

Password reset confirmation message appeared
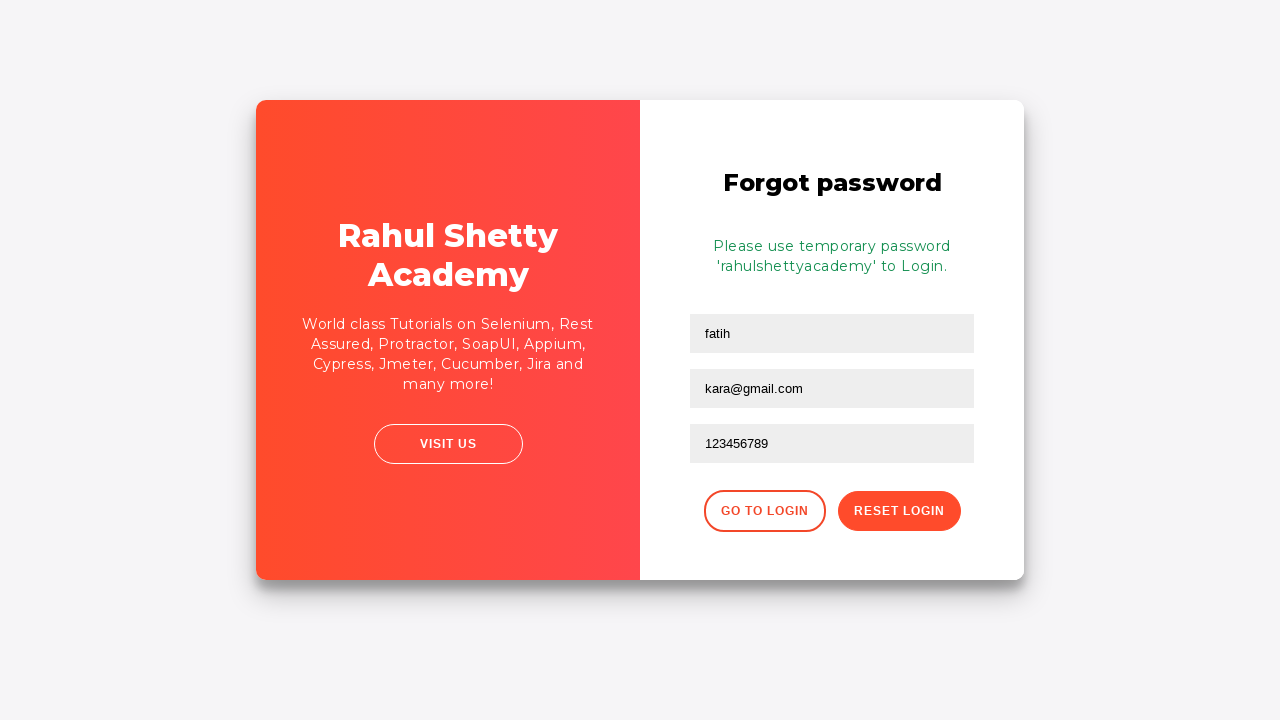

Clicked 'Go back to login' button using XPath selector at (764, 511) on xpath=//div[@class='forgot-pwd-btn-conainer']/button[1]
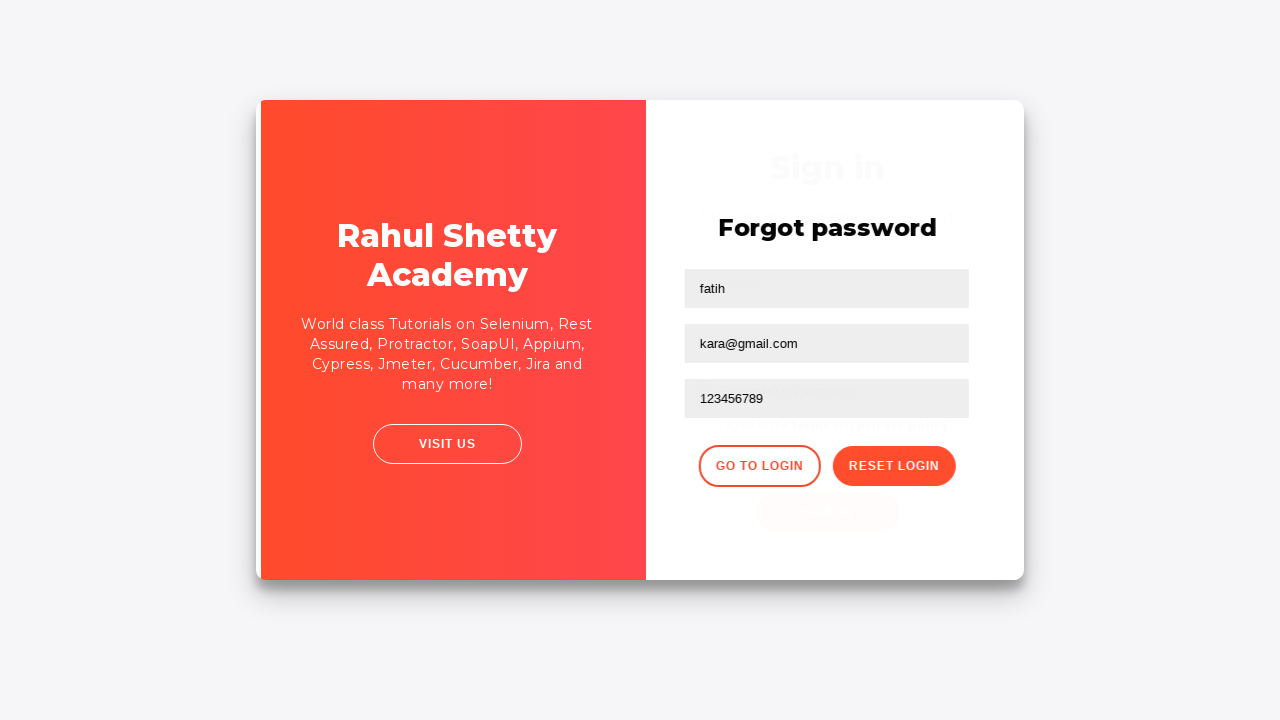

Filled username field with 'furkan' on login form on #inputUsername
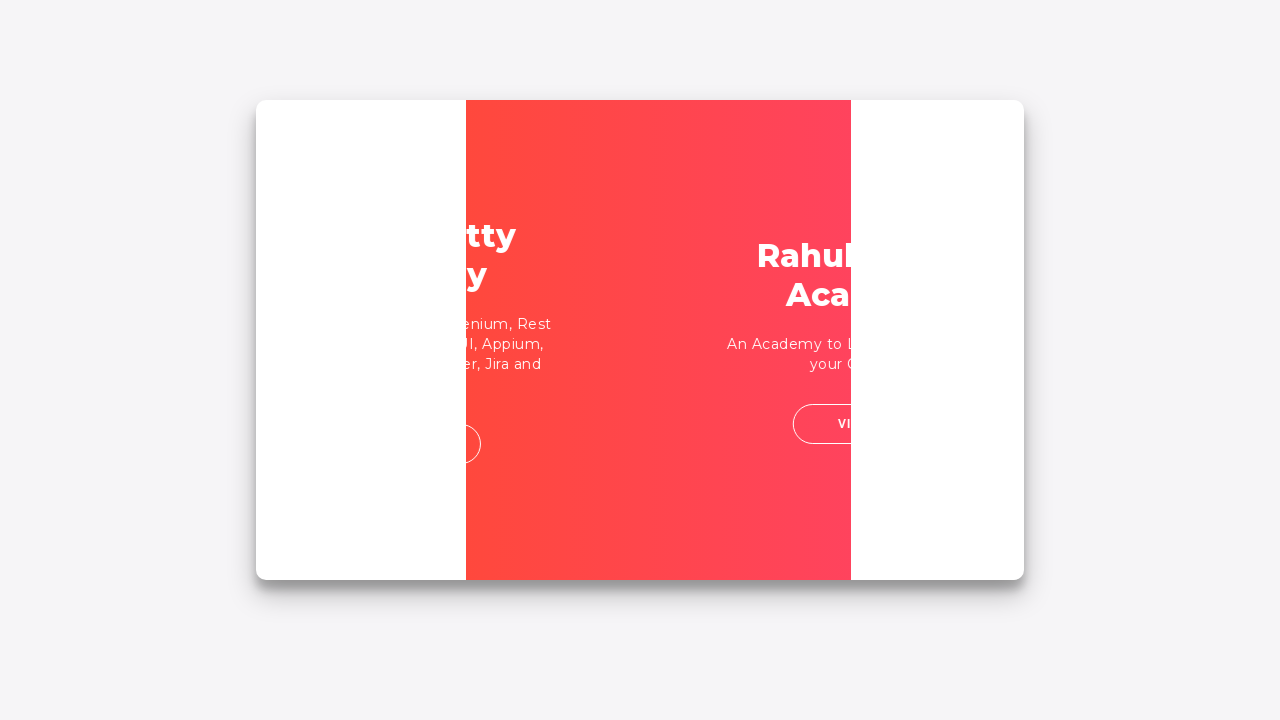

Filled password field with 'rahulshettyacademy' using type attribute selector on input[type*='pass']
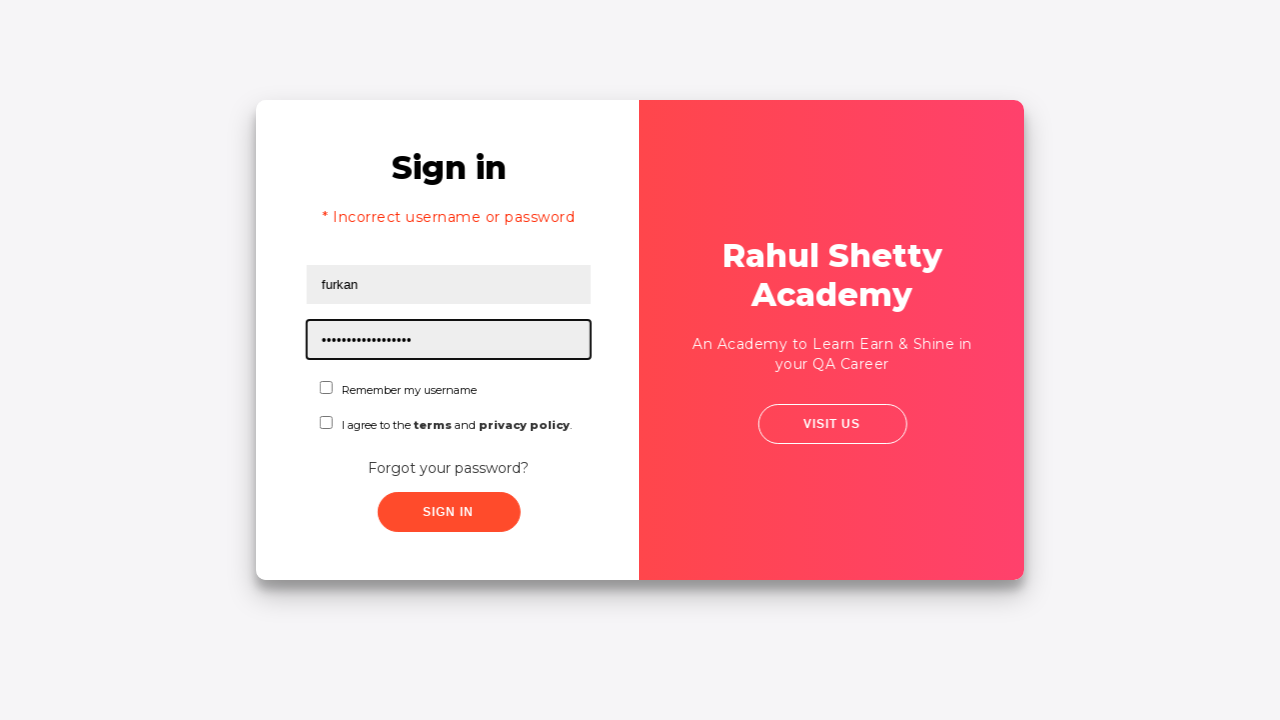

Waited 2 seconds before clicking checkbox
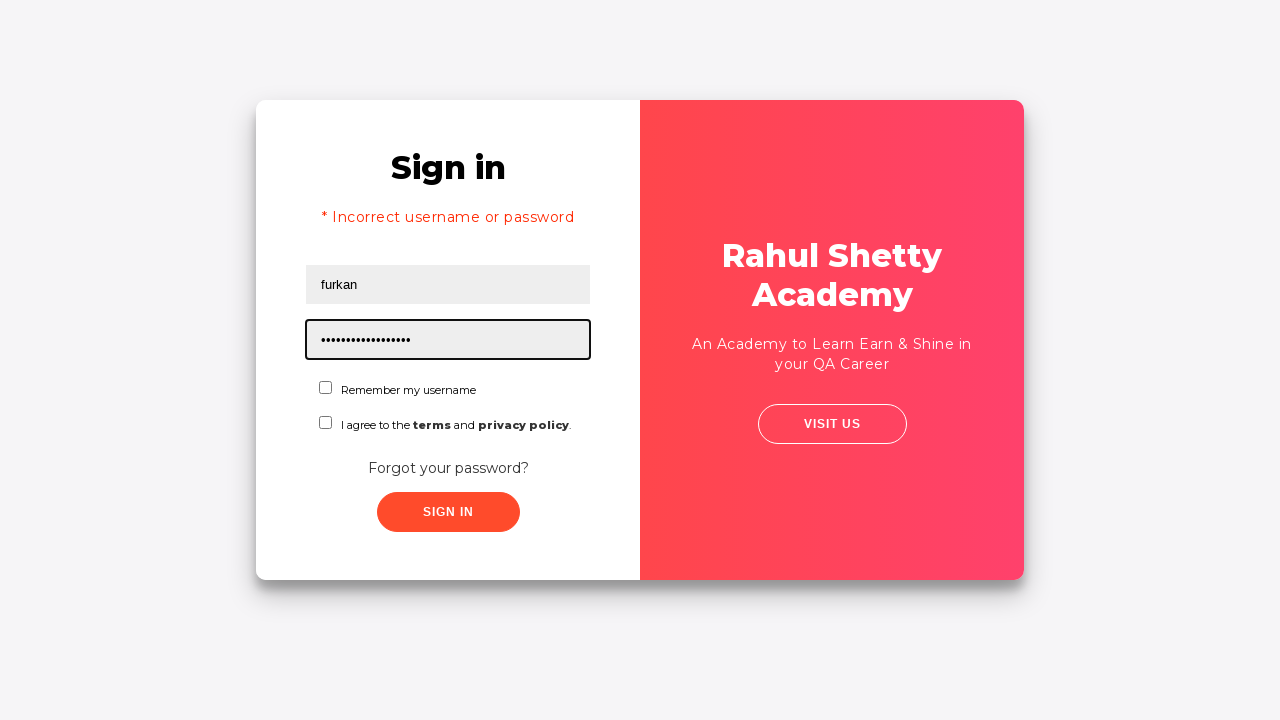

Clicked checkbox with id 'chkboxOne' at (326, 388) on #chkboxOne
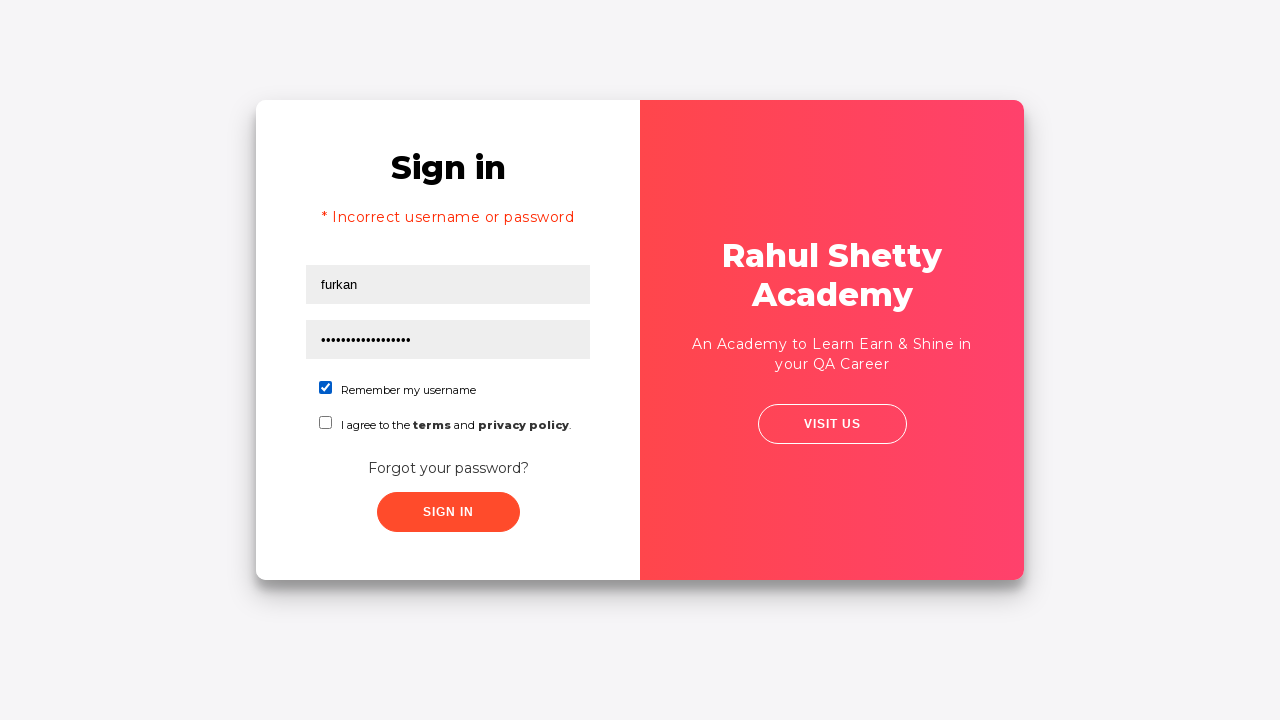

Clicked submit button using XPath selector with class attribute contains at (448, 512) on xpath=//button[contains(@class,'submit')]
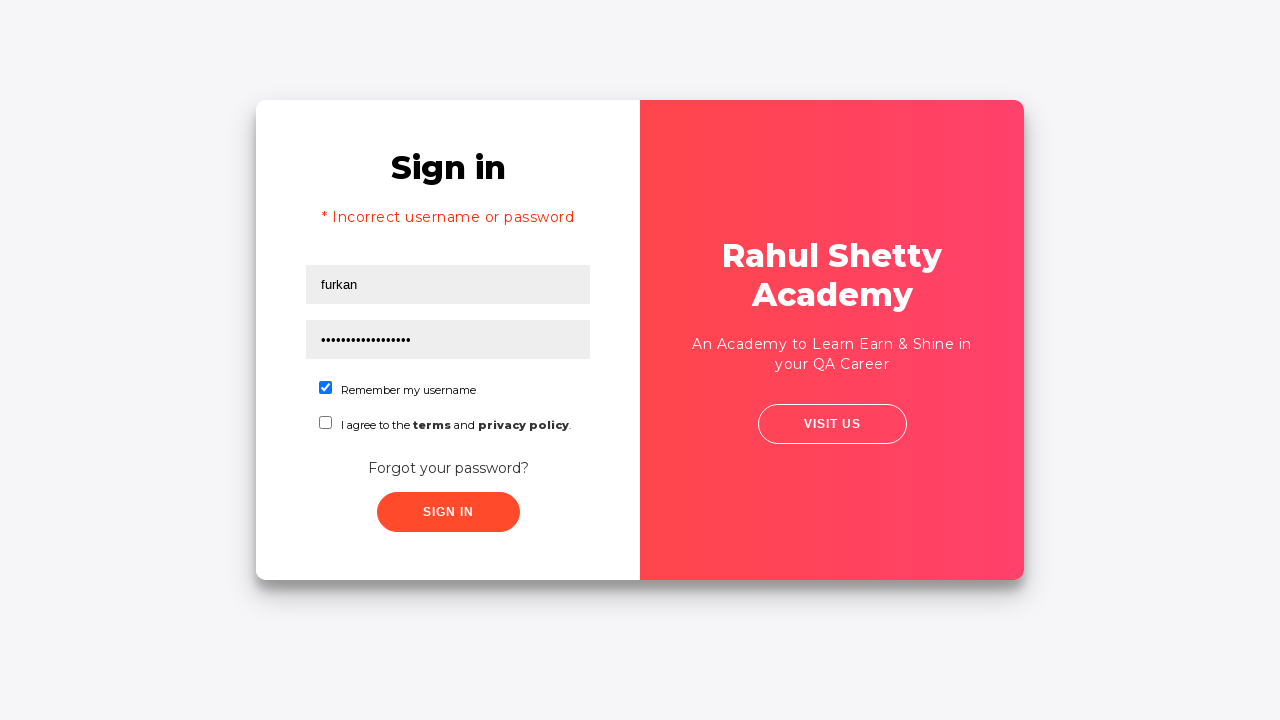

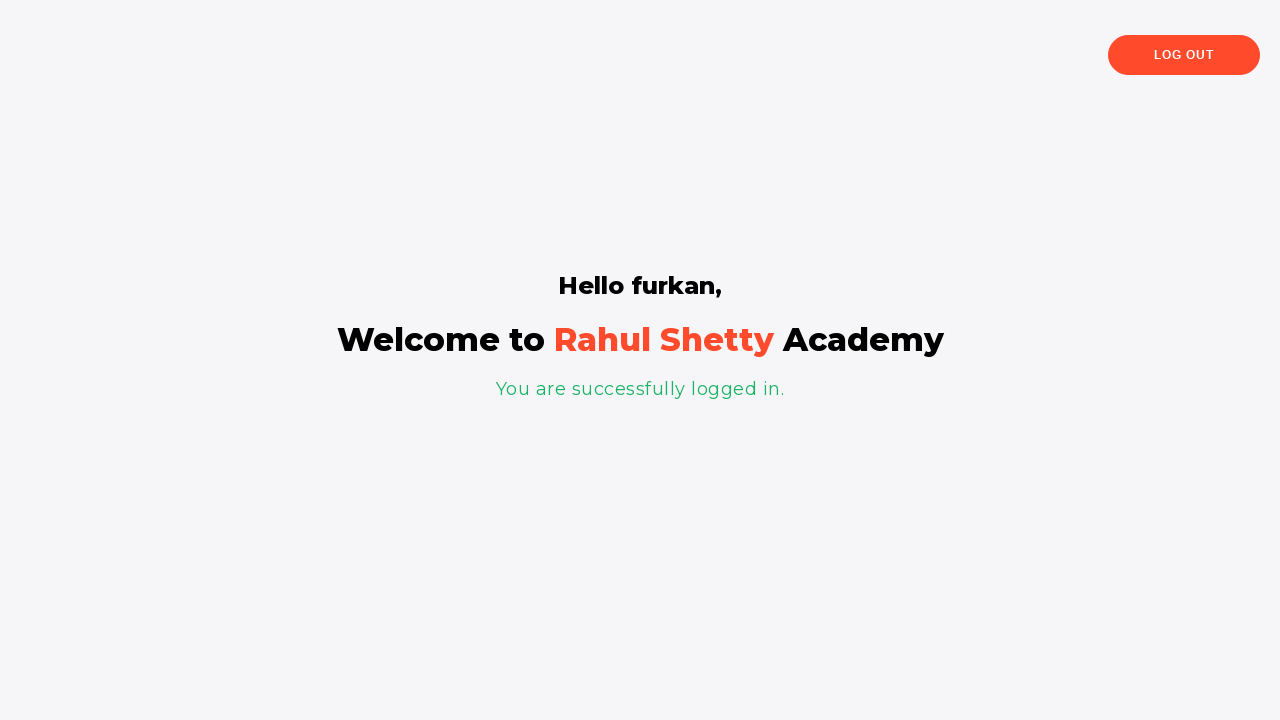